Tests that completed items are removed when clicking the Clear completed button

Starting URL: https://demo.playwright.dev/todomvc

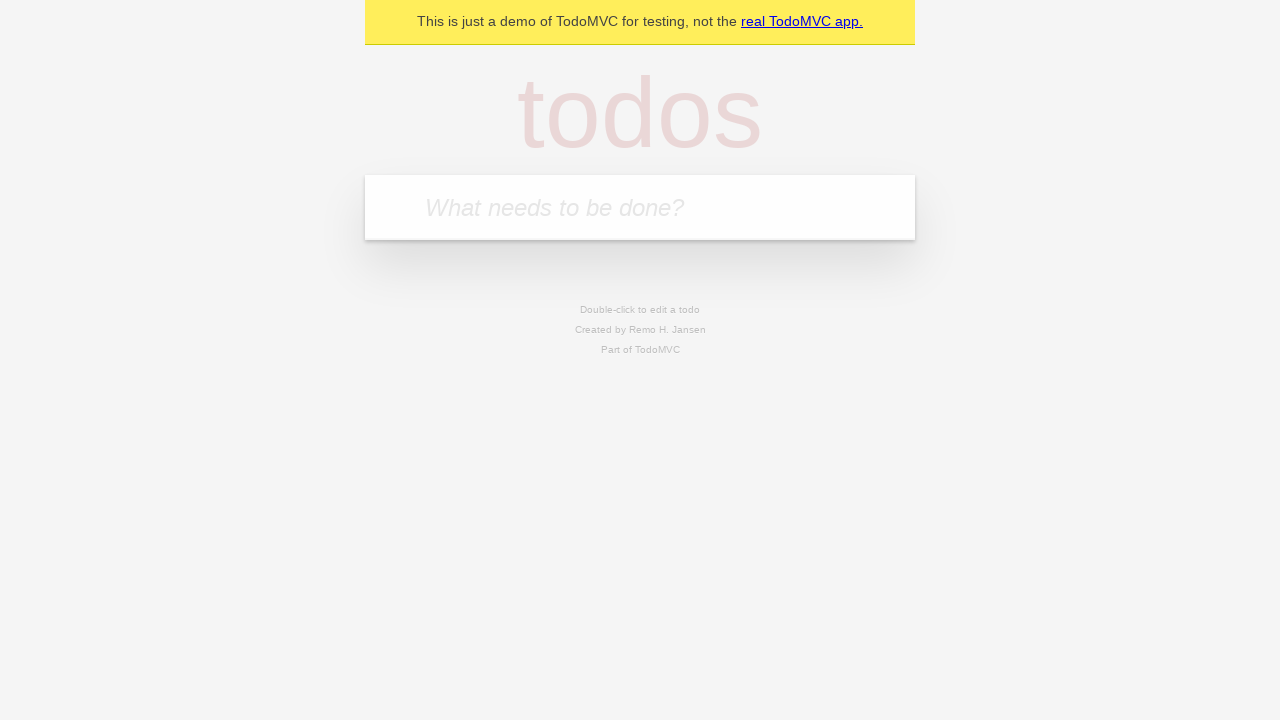

Filled todo input with 'buy some cheese' on internal:attr=[placeholder="What needs to be done?"i]
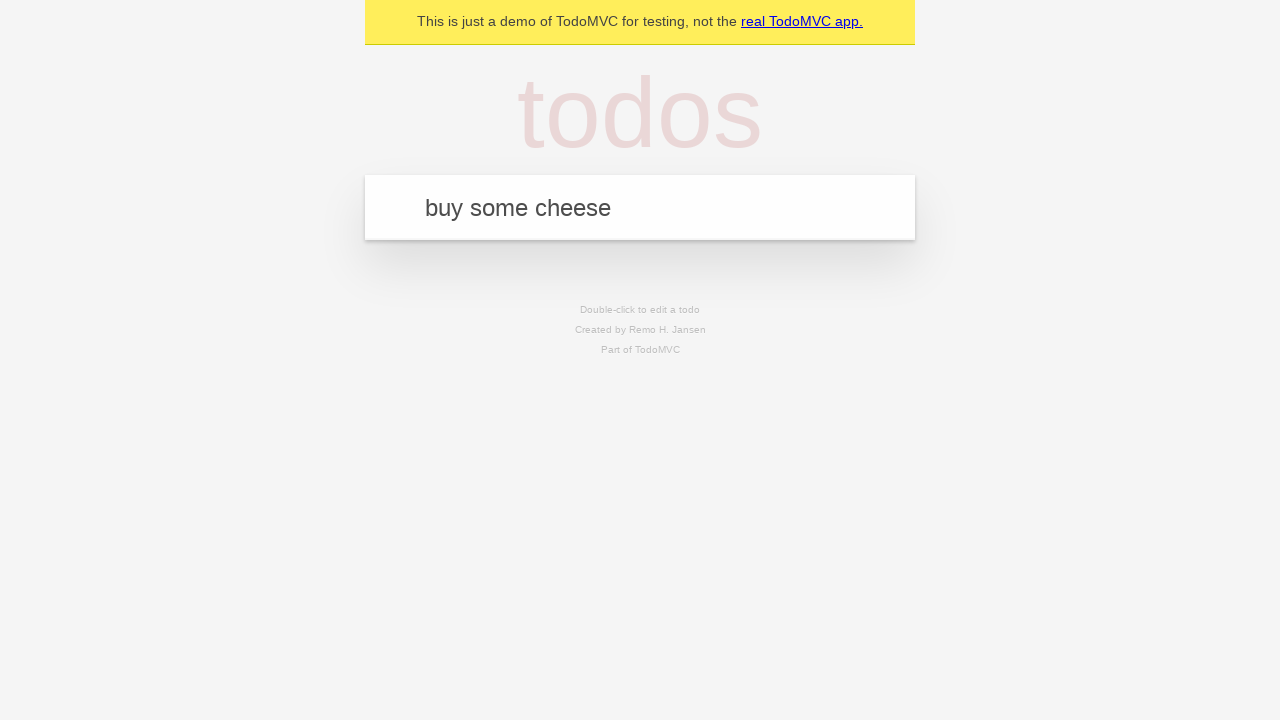

Pressed Enter to add first todo item on internal:attr=[placeholder="What needs to be done?"i]
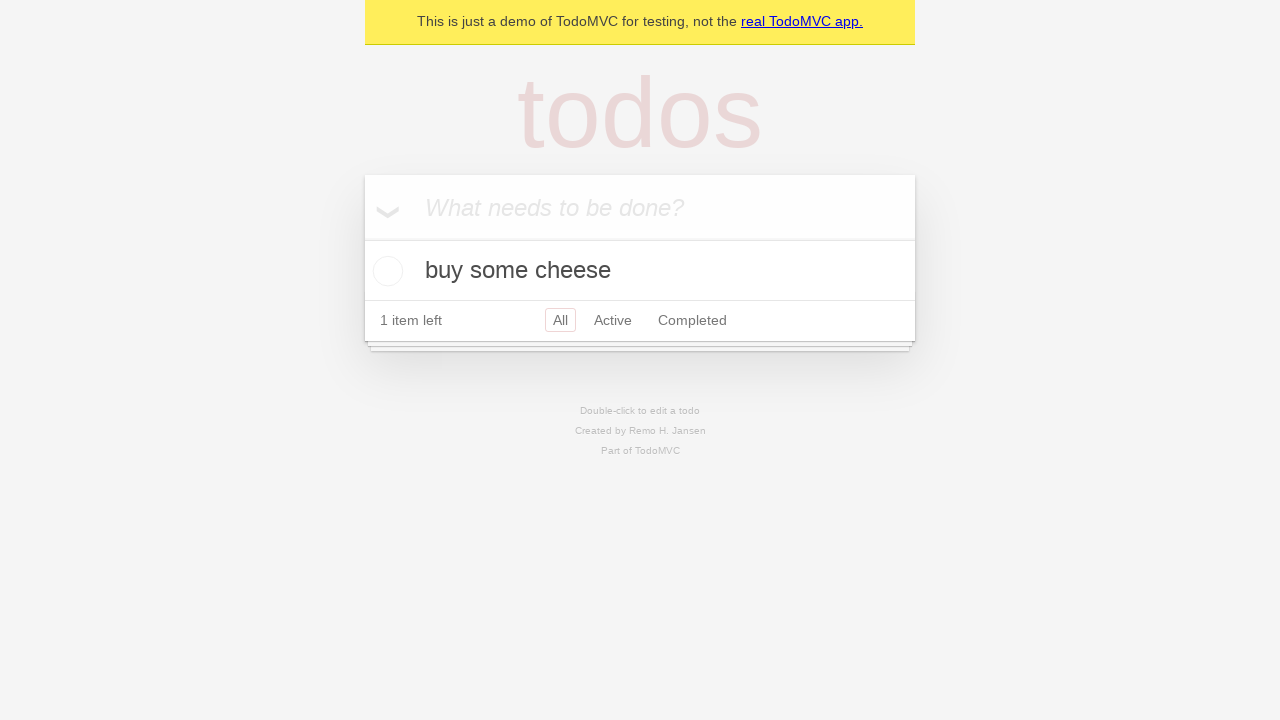

Filled todo input with 'feed the cat' on internal:attr=[placeholder="What needs to be done?"i]
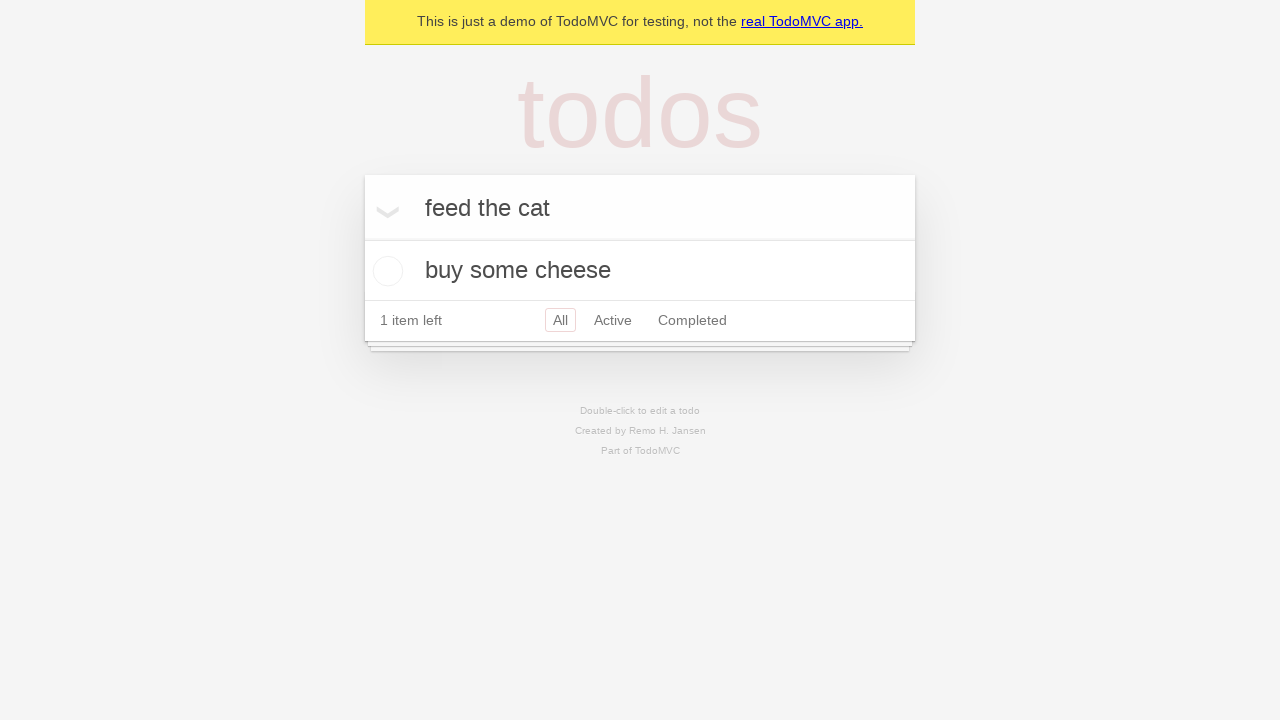

Pressed Enter to add second todo item on internal:attr=[placeholder="What needs to be done?"i]
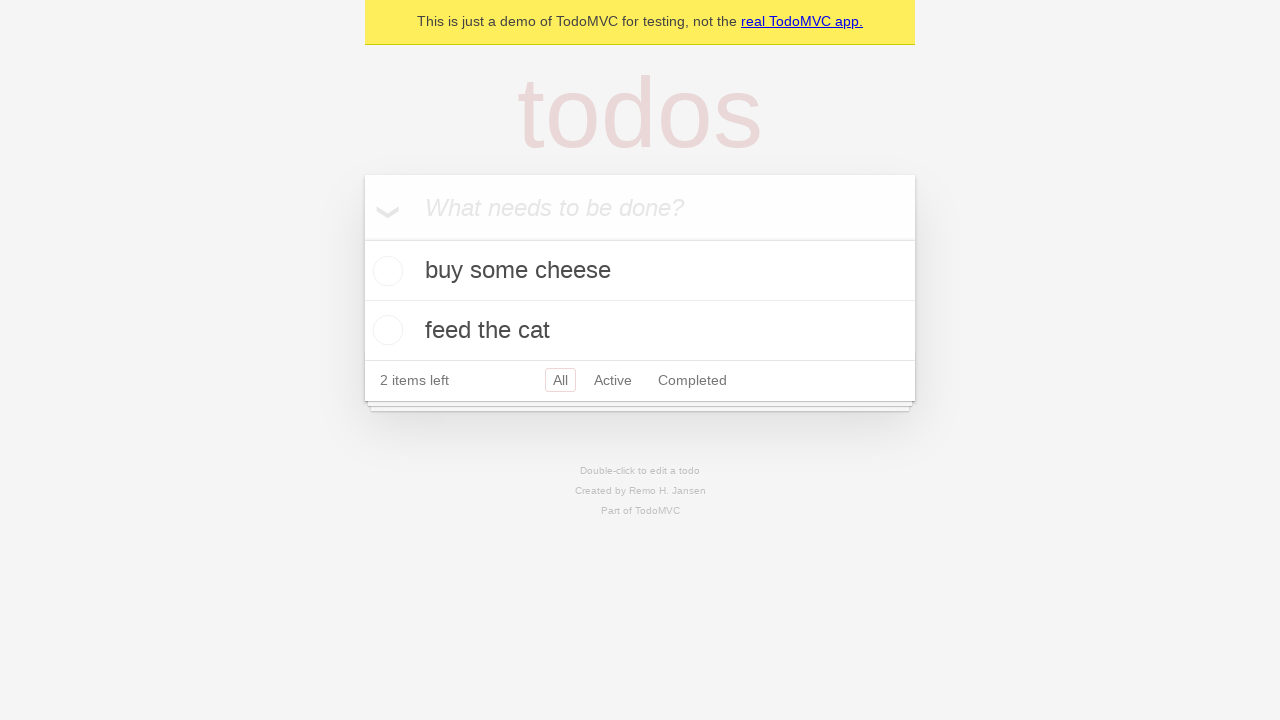

Filled todo input with 'book a doctors appointment' on internal:attr=[placeholder="What needs to be done?"i]
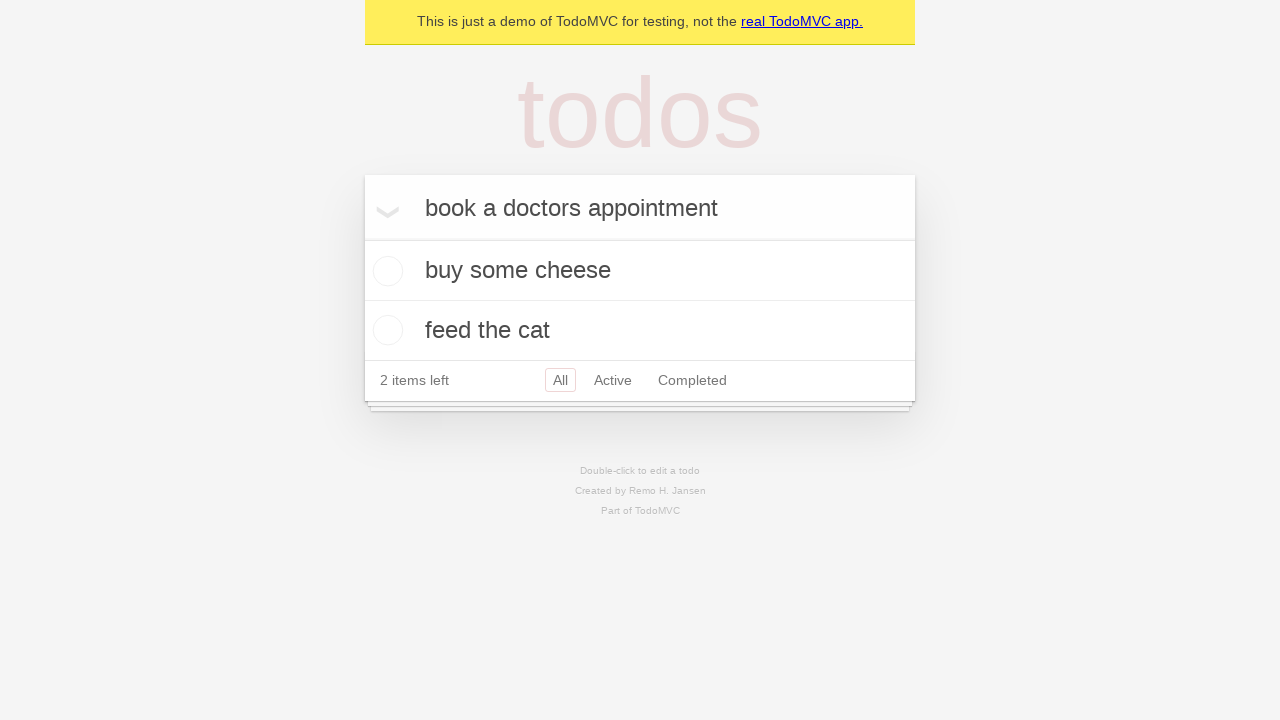

Pressed Enter to add third todo item on internal:attr=[placeholder="What needs to be done?"i]
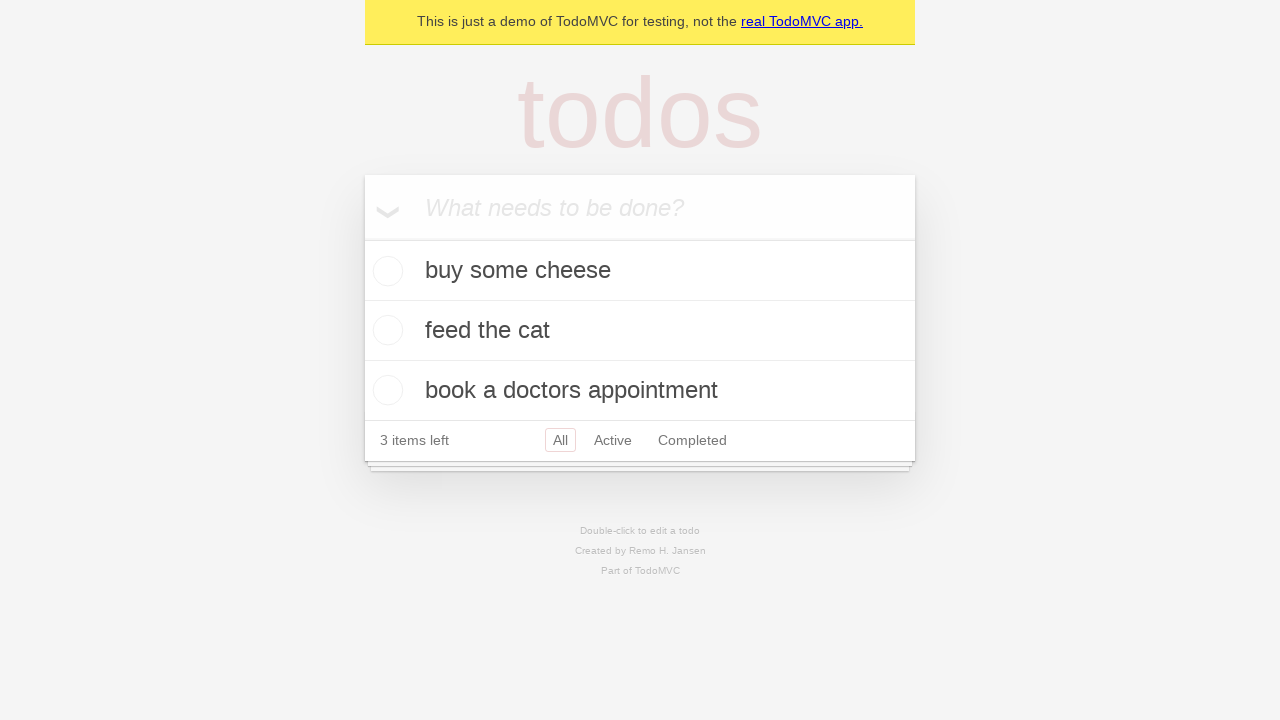

Waited for all three todo items to load
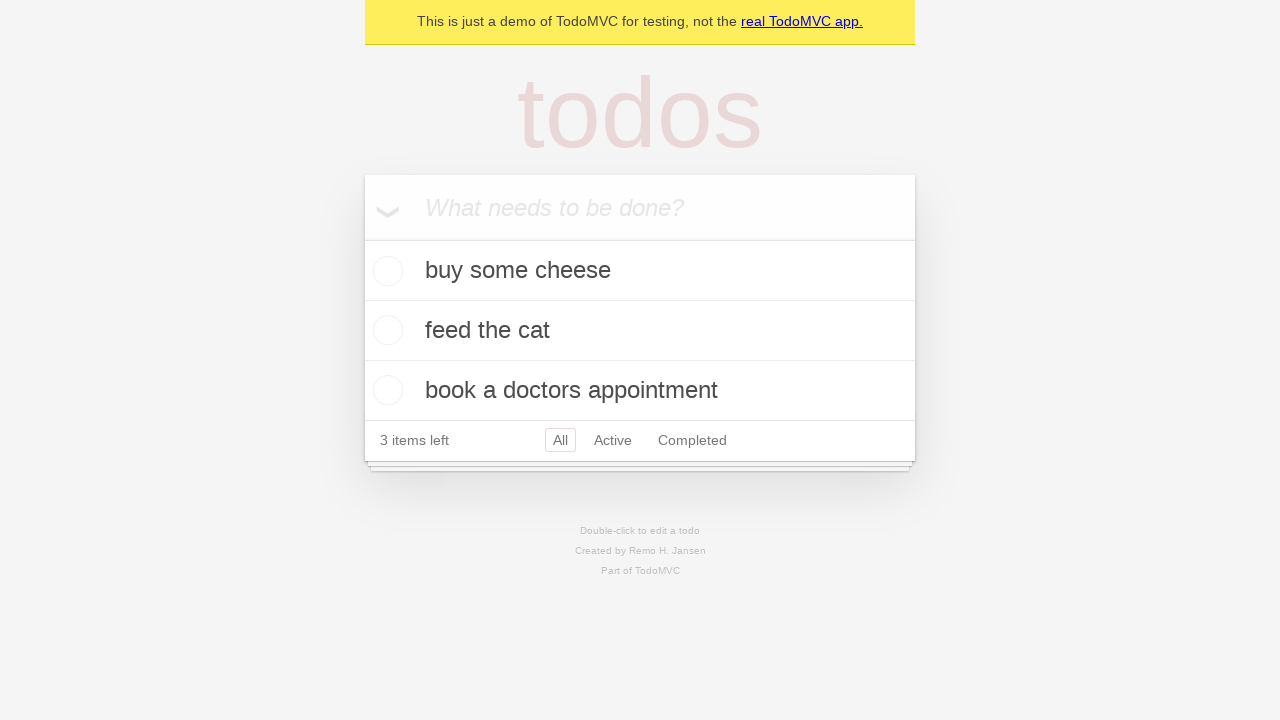

Checked the second todo item to mark it as completed at (385, 330) on [data-testid='todo-item'] >> nth=1 >> internal:role=checkbox
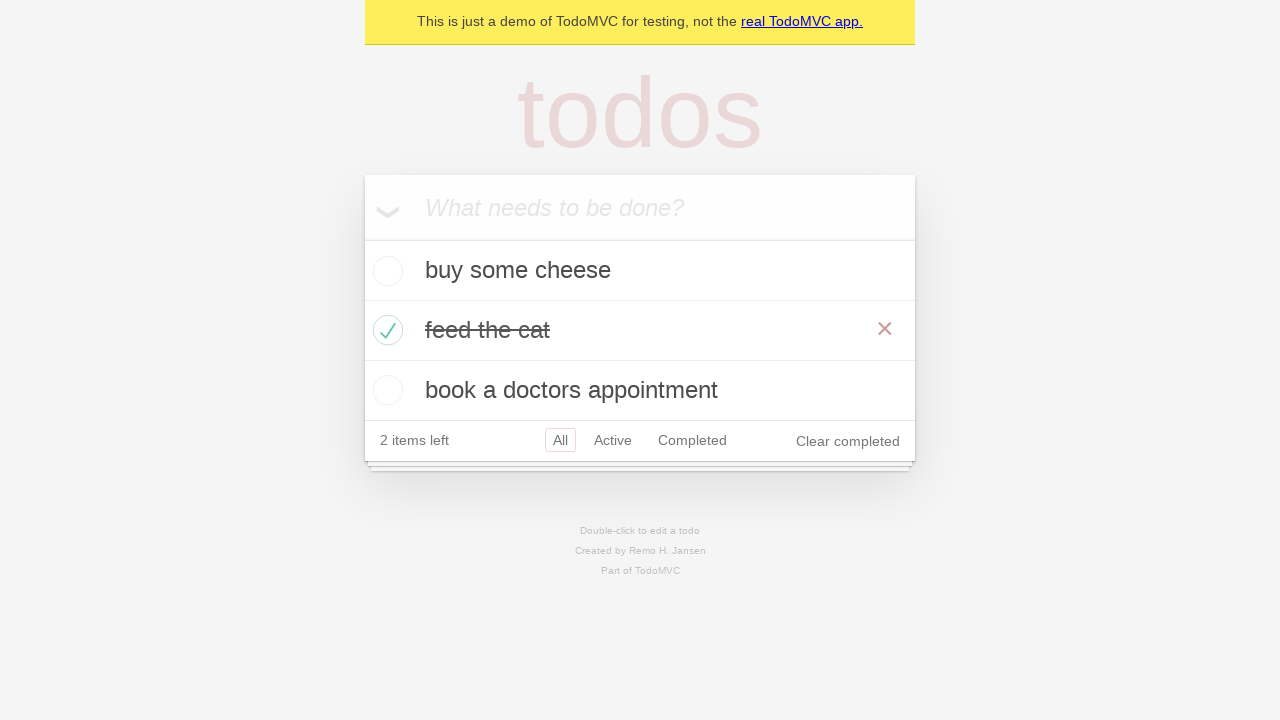

Clicked 'Clear completed' button to remove completed items at (848, 441) on internal:role=button[name="Clear completed"i]
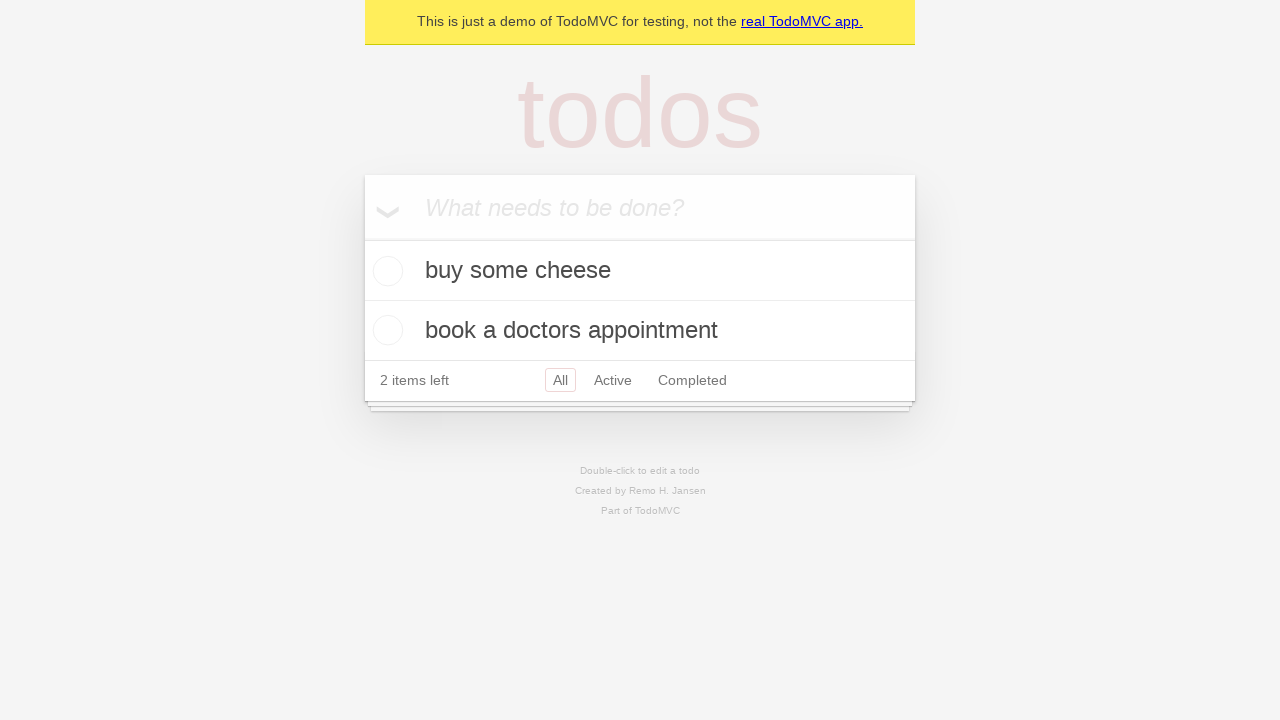

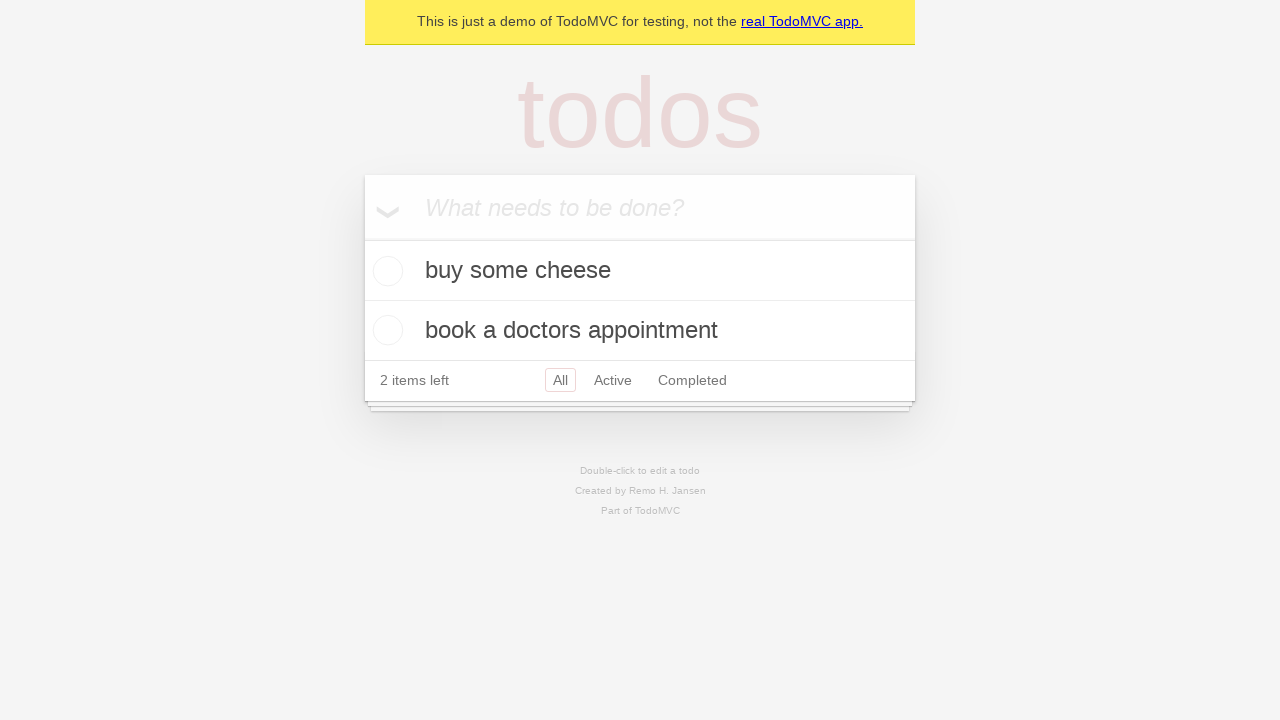